Tests the search functionality on testotomasyonu.com by entering "phone" in the search box and verifying that search results are returned (not showing "0 products Found").

Starting URL: https://www.testotomasyonu.com

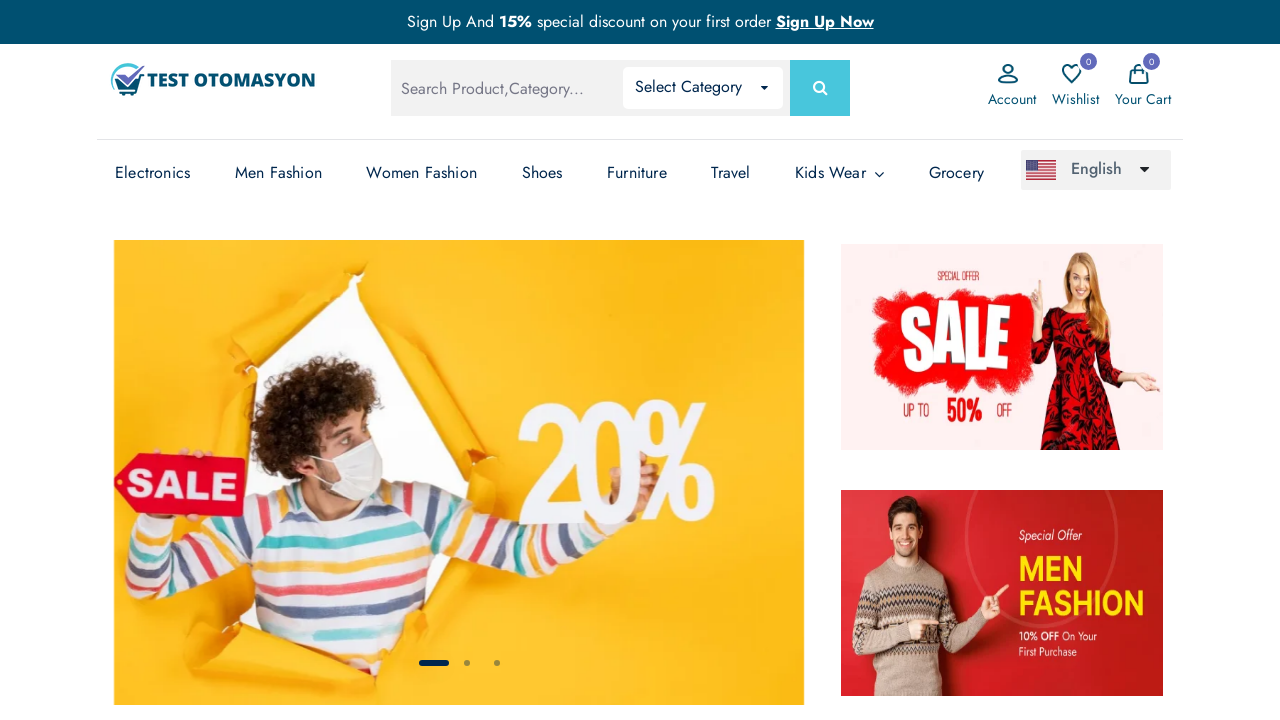

Filled search box with 'phone' on #global-search
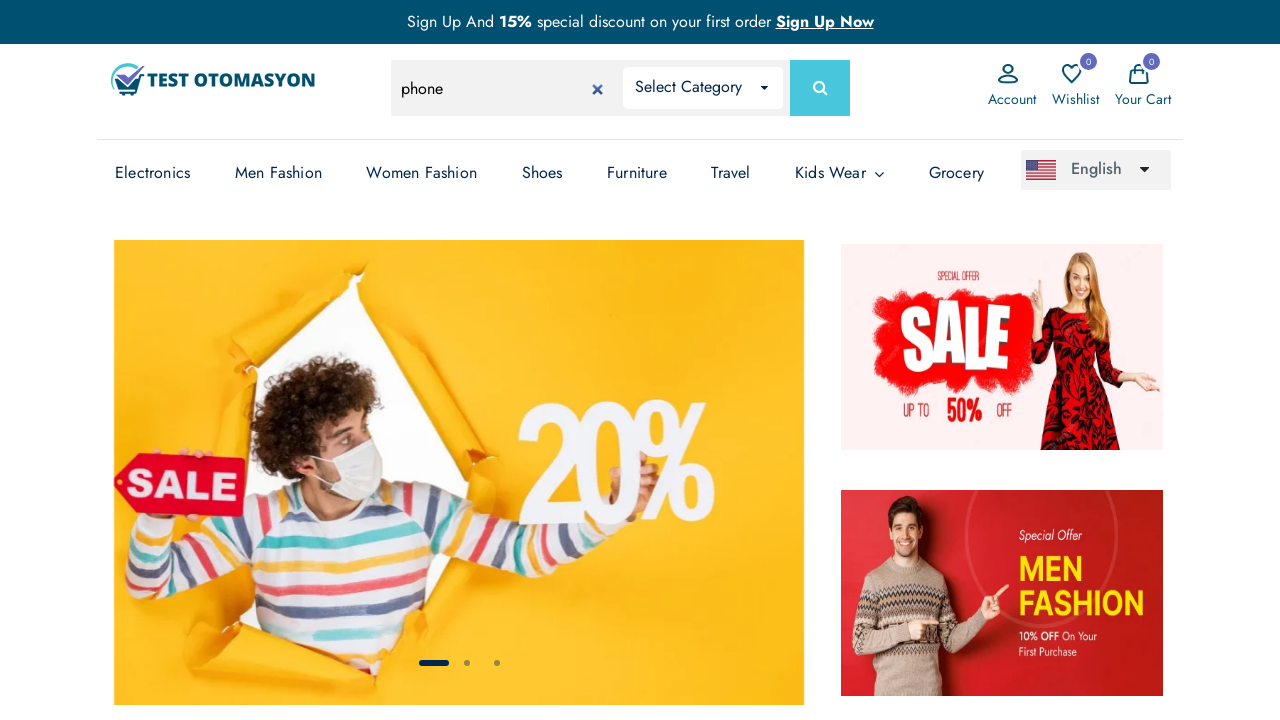

Pressed Enter to submit search on #global-search
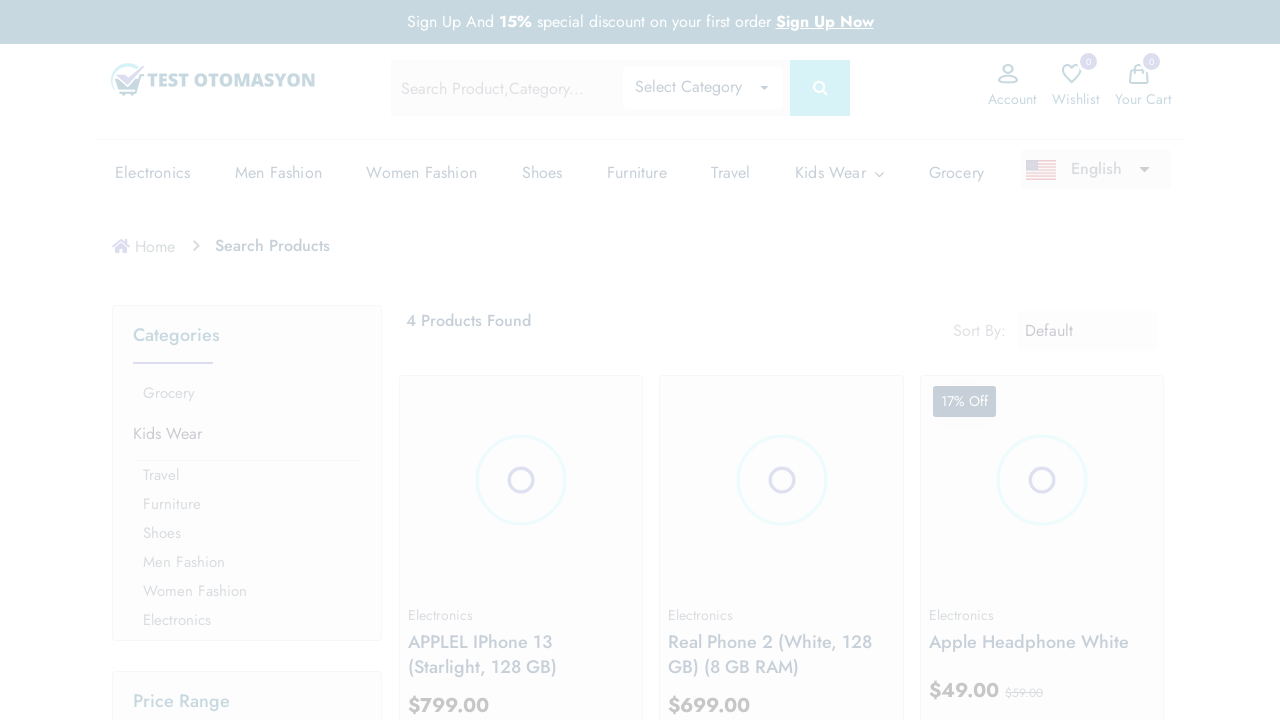

Search results loaded - product count text appeared
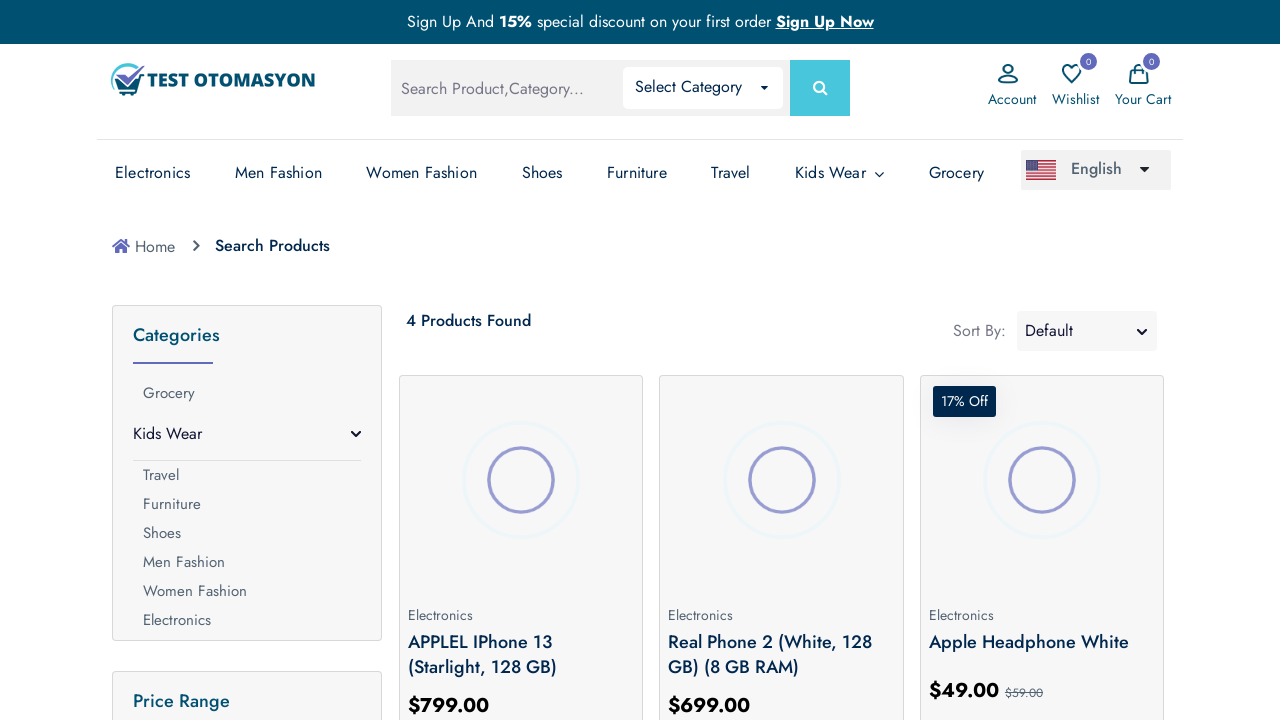

Located product count text element
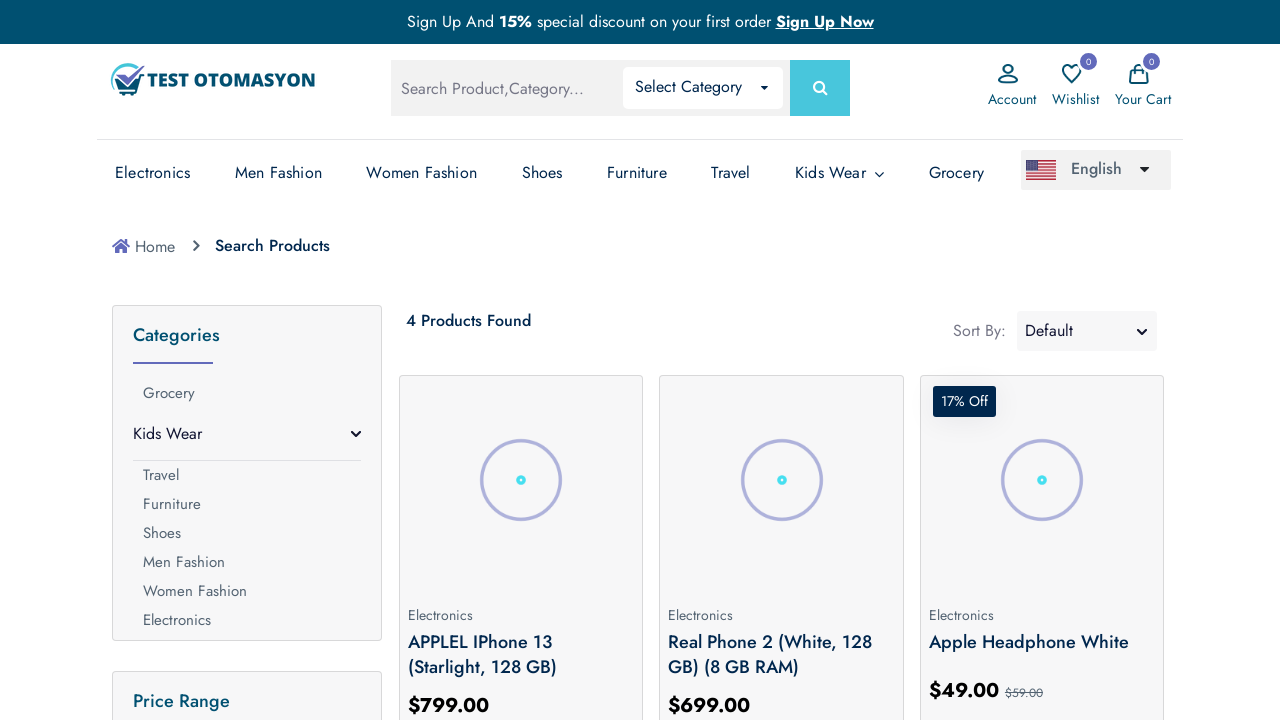

Retrieved product count text: '4 Products Found'
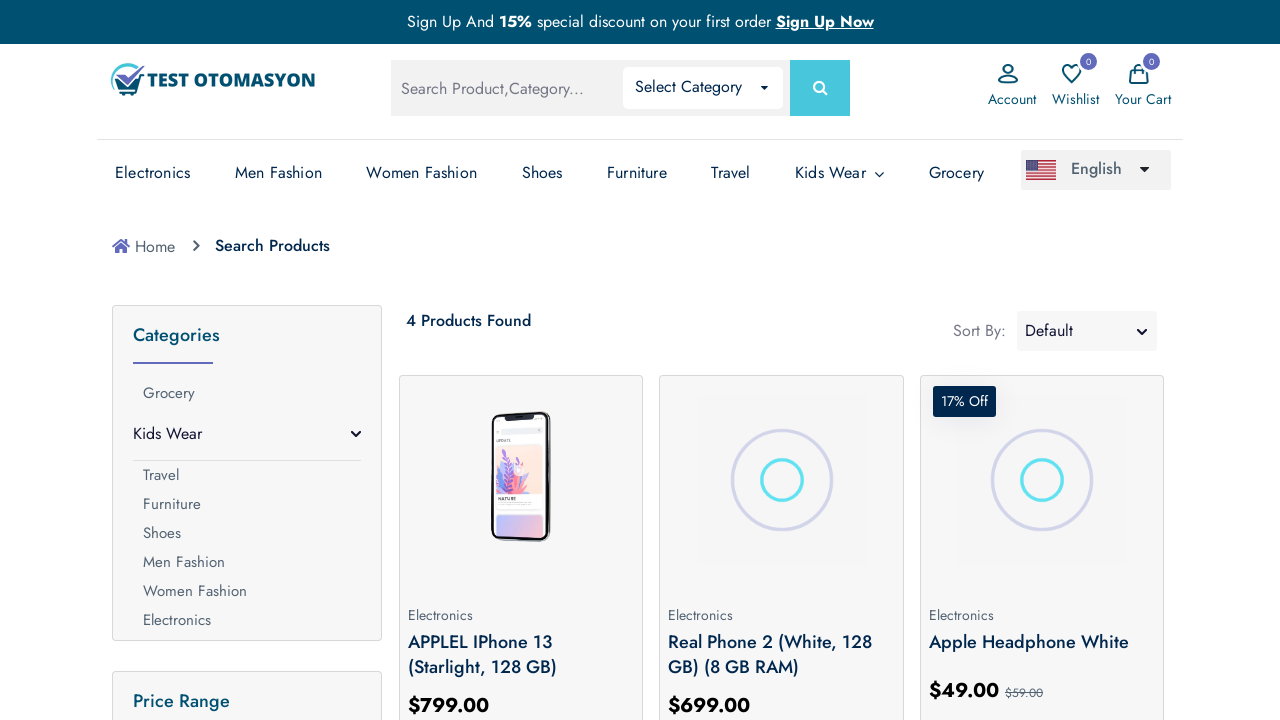

Verified that search returned products (not '0 products Found')
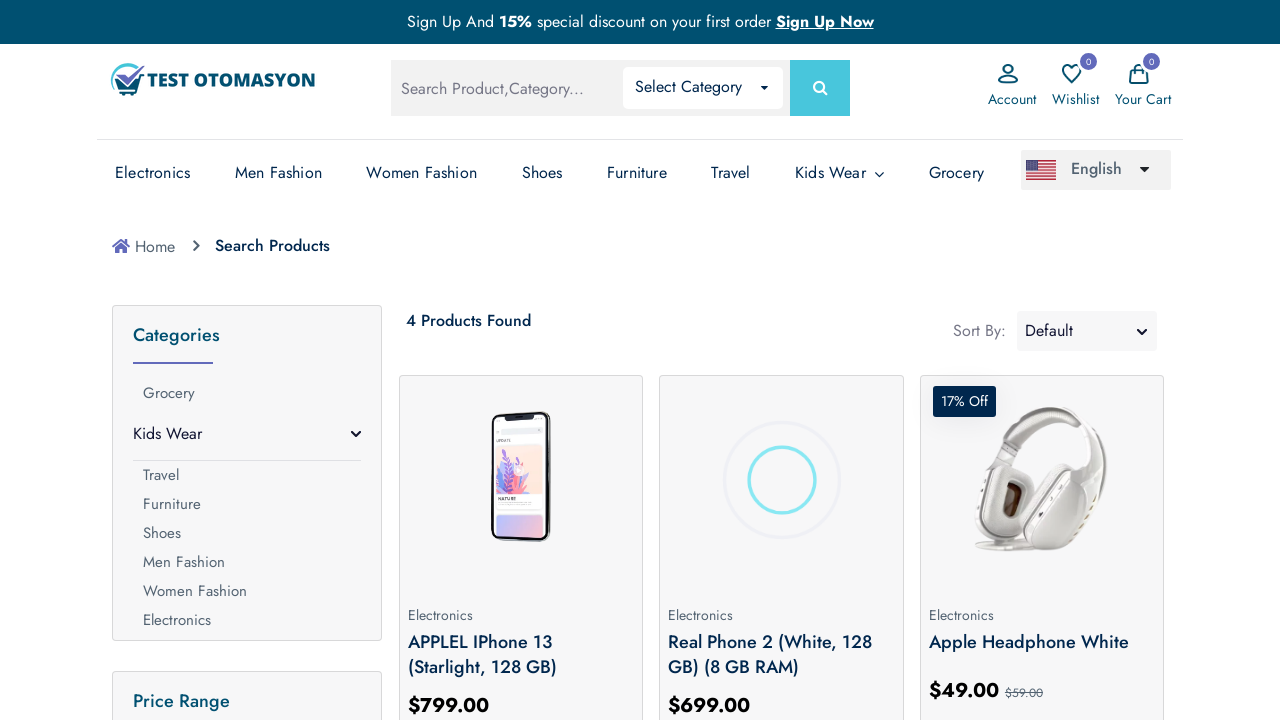

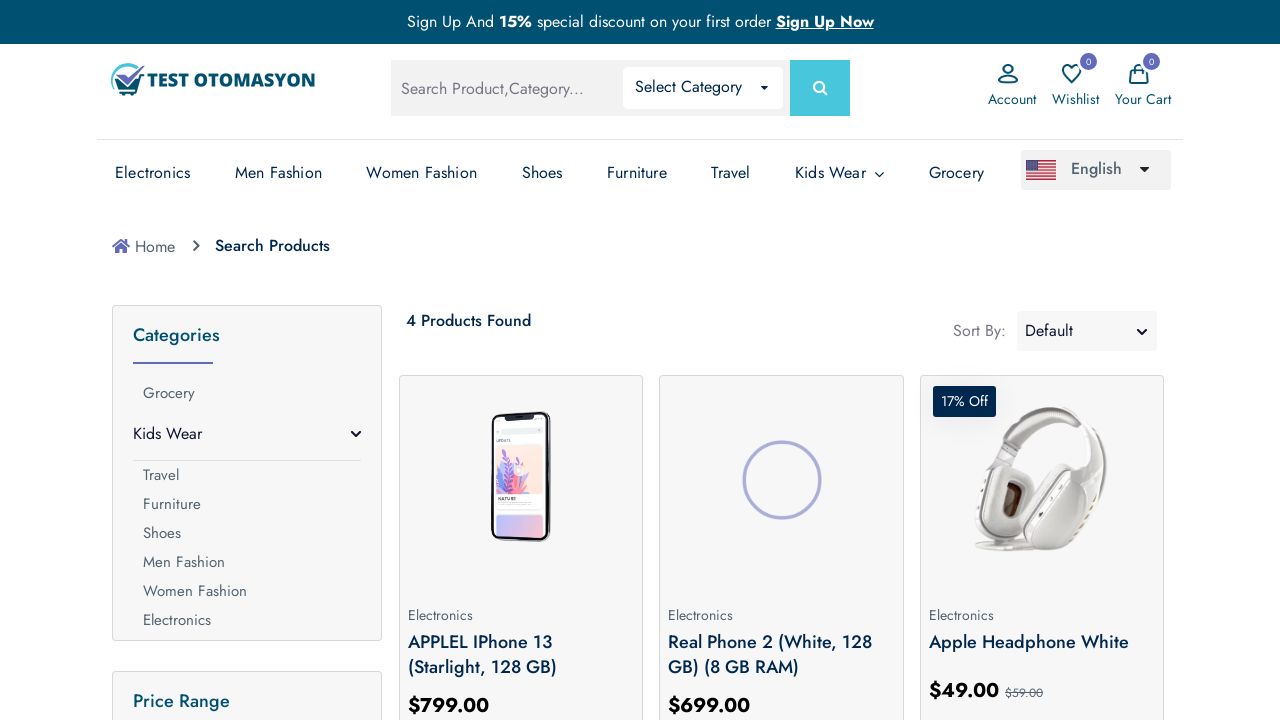